Clicks a button and waits for dynamically loaded content to appear

Starting URL: http://the-internet.herokuapp.com/dynamic_loading/2

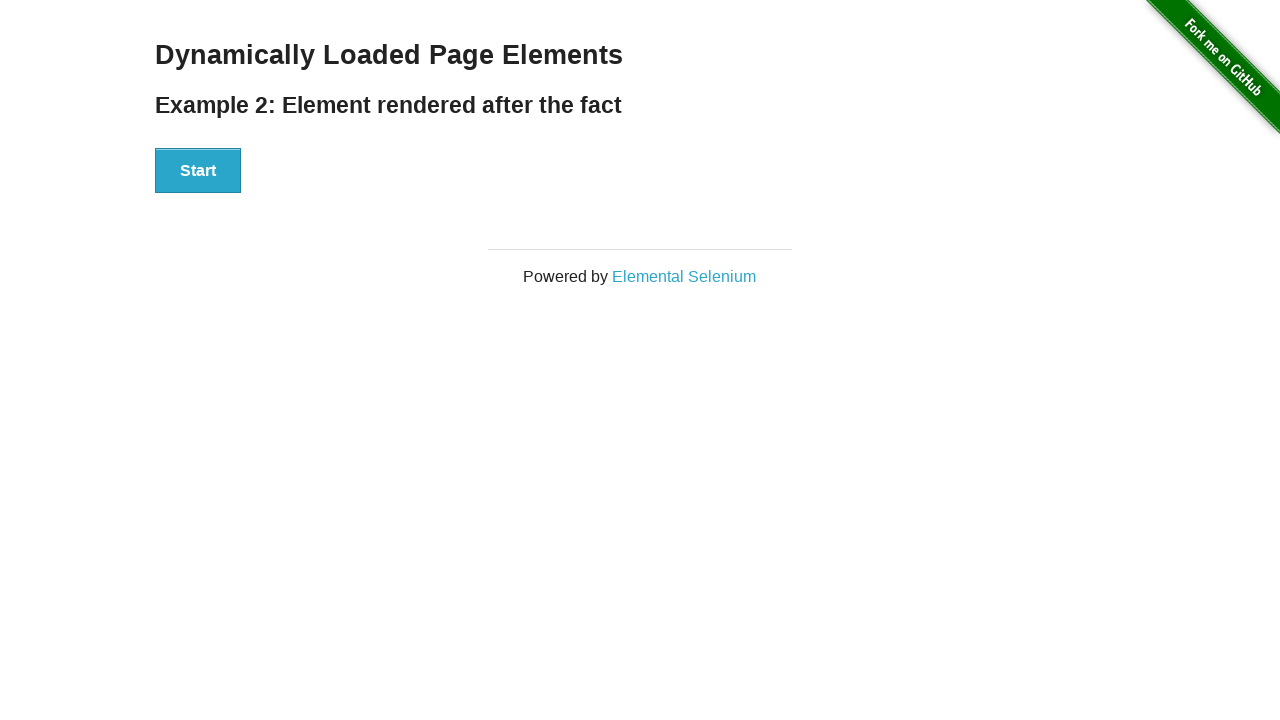

Clicked the start button to trigger dynamic loading at (198, 171) on xpath=//div[@id='start']/button
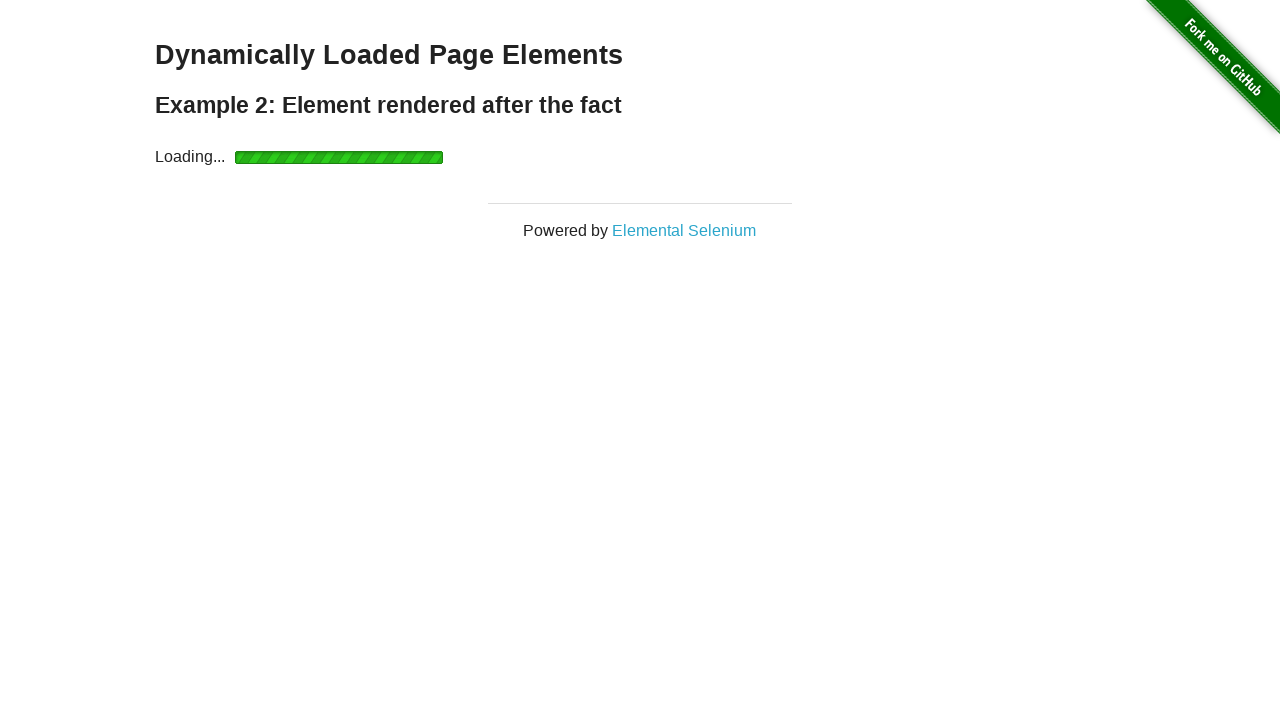

Dynamically loaded content appeared - finish element is now visible
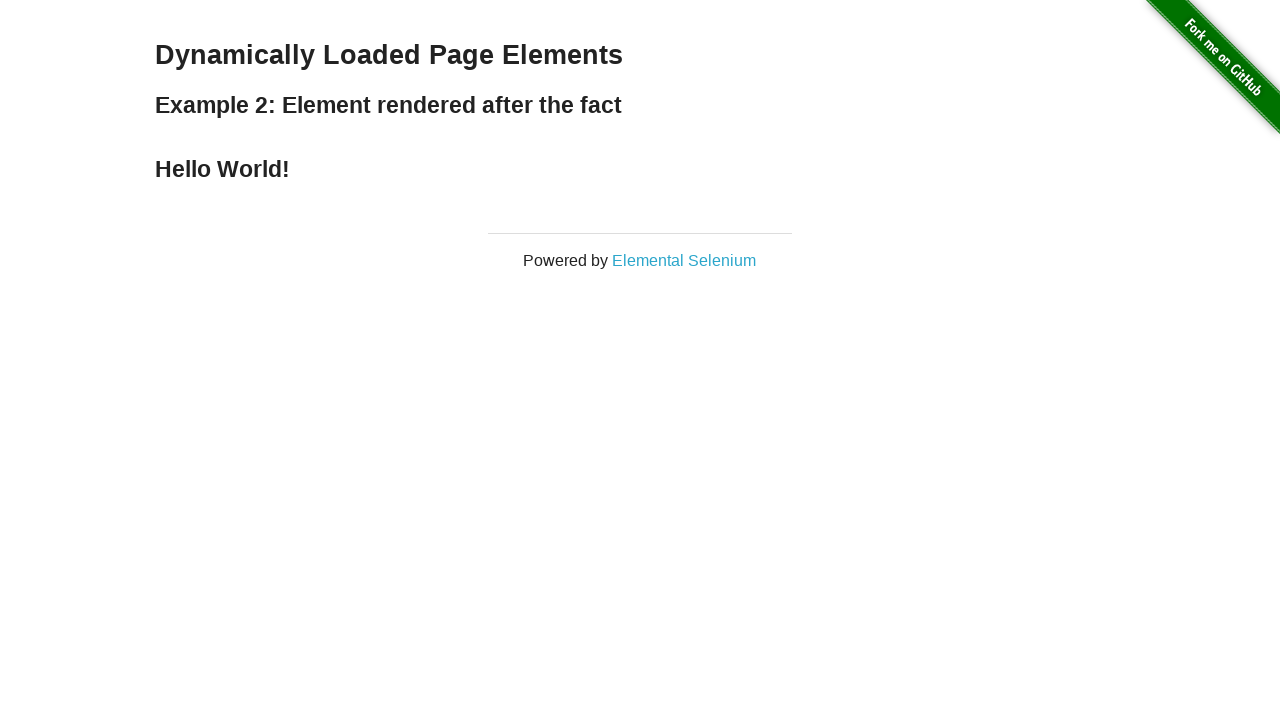

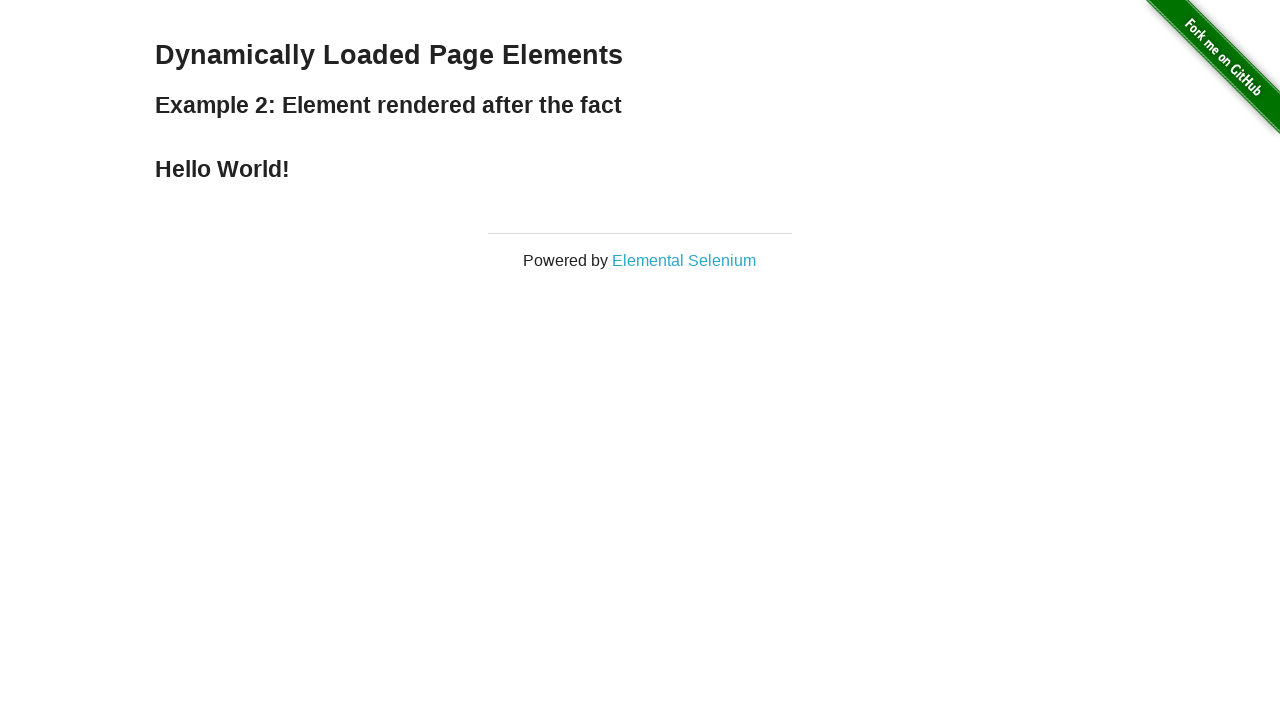